Tests conditional logic and form interaction by checking the current time and displaying appropriate greeting, then filling an input box based on attribute extraction.

Starting URL: https://ui.vision/demo/executeScript

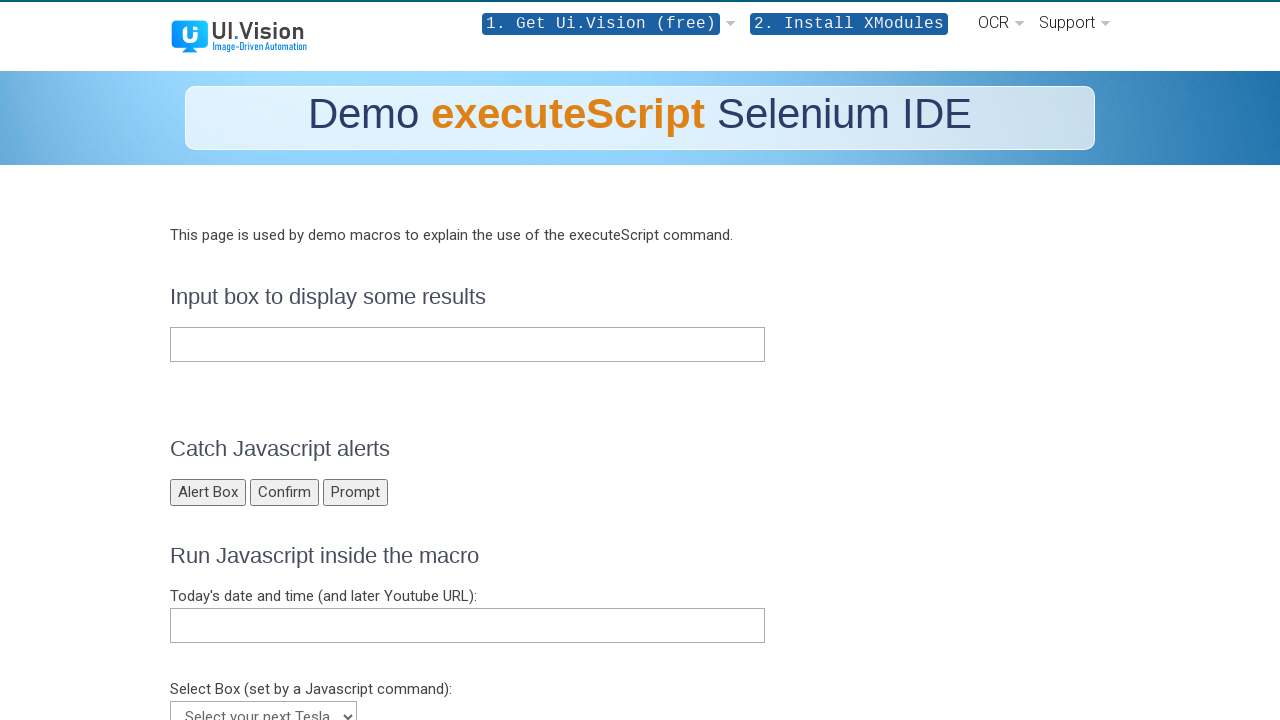

Waited for #sometext element to load on demo page
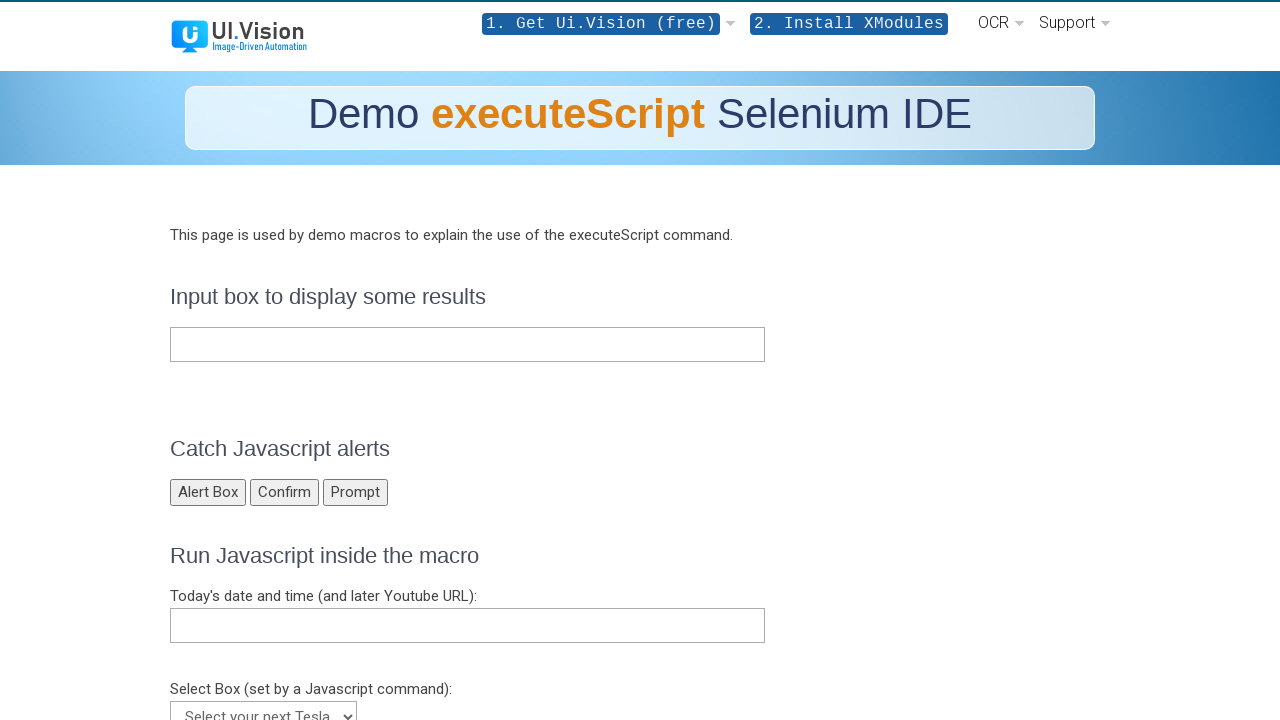

Filled input box with test message 'This box is 70 chars wide' on #sometext
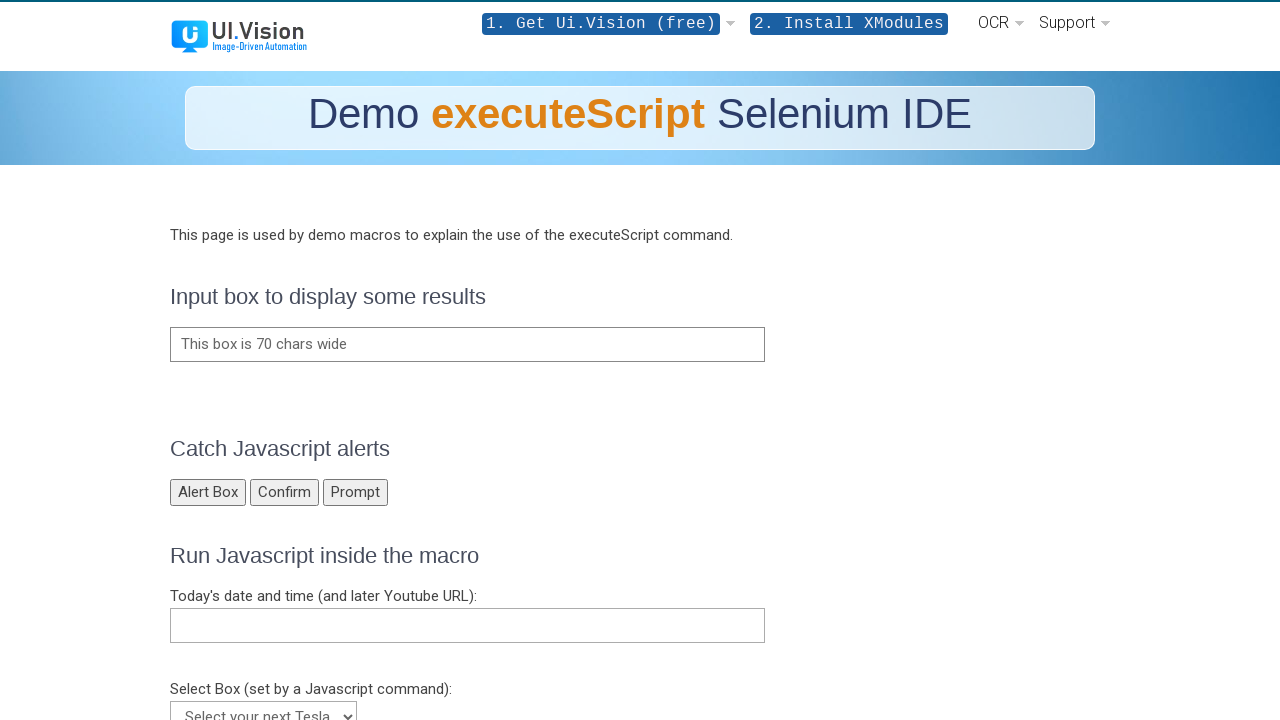

Verified input box is present after filling
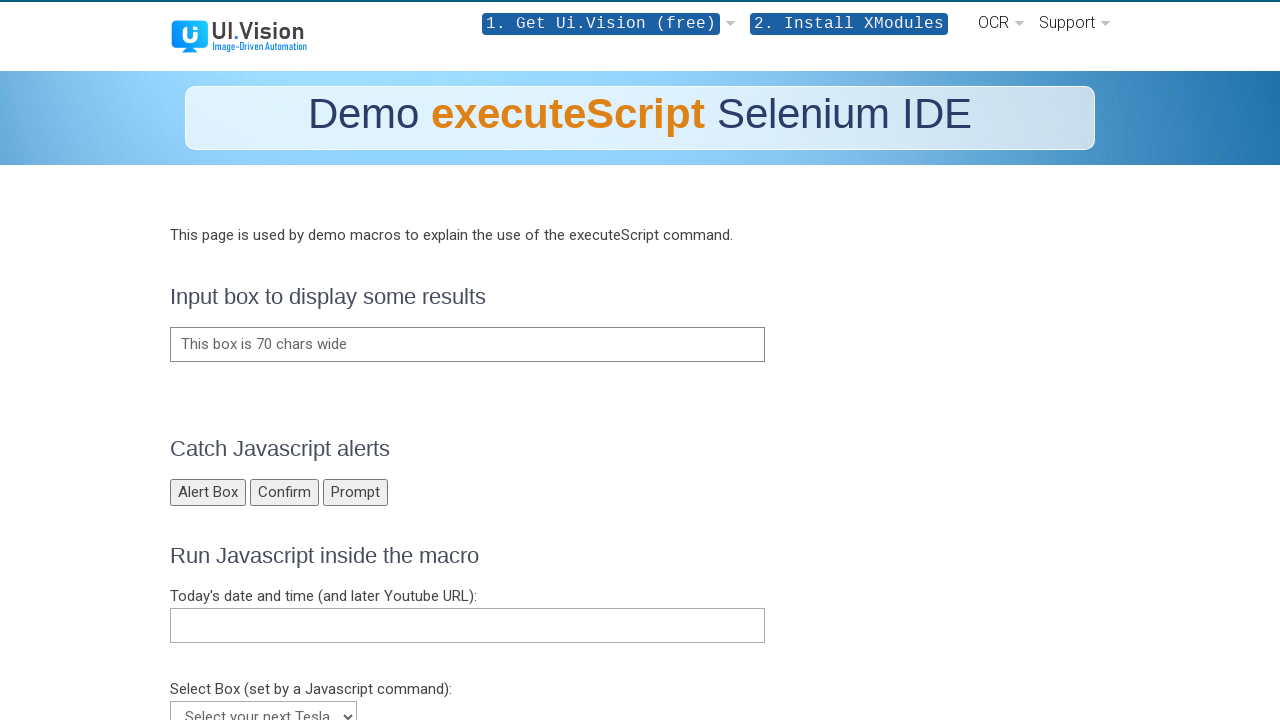

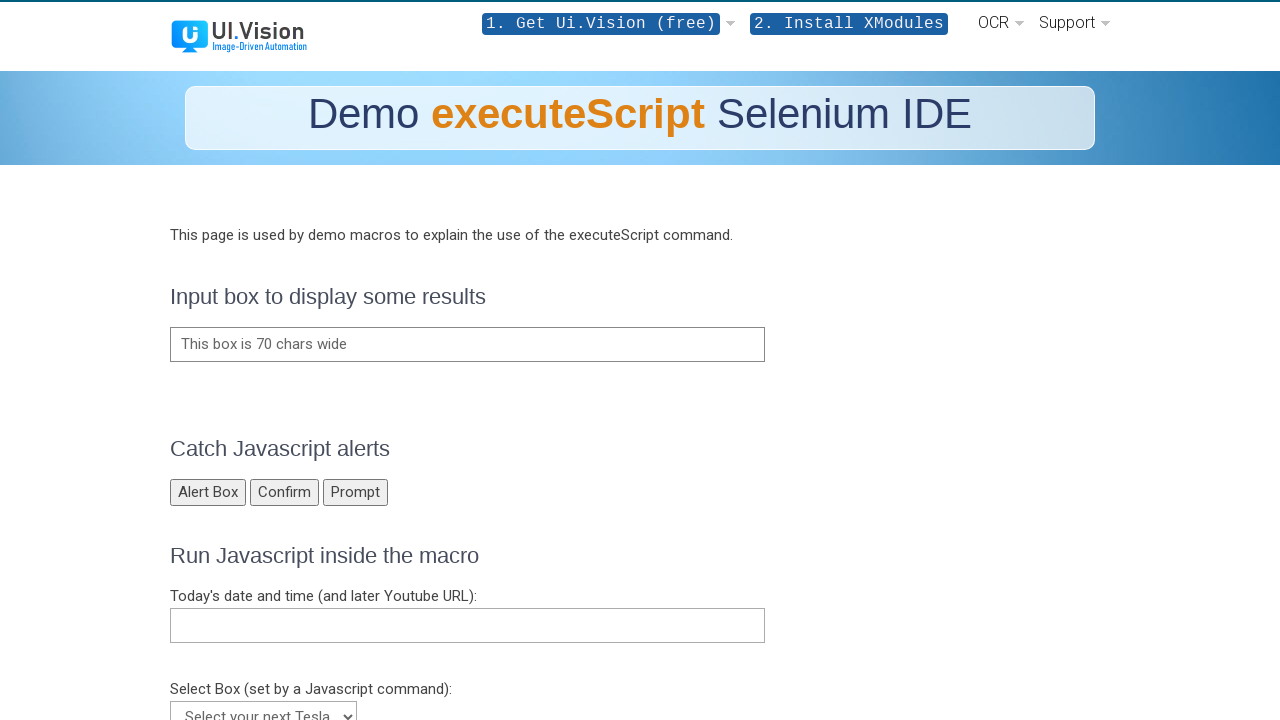